Navigates to a practice automation page and interacts with web tables to verify their structure and content by counting rows, columns, and extracting specific cell values

Starting URL: https://rahulshettyacademy.com/AutomationPractice/

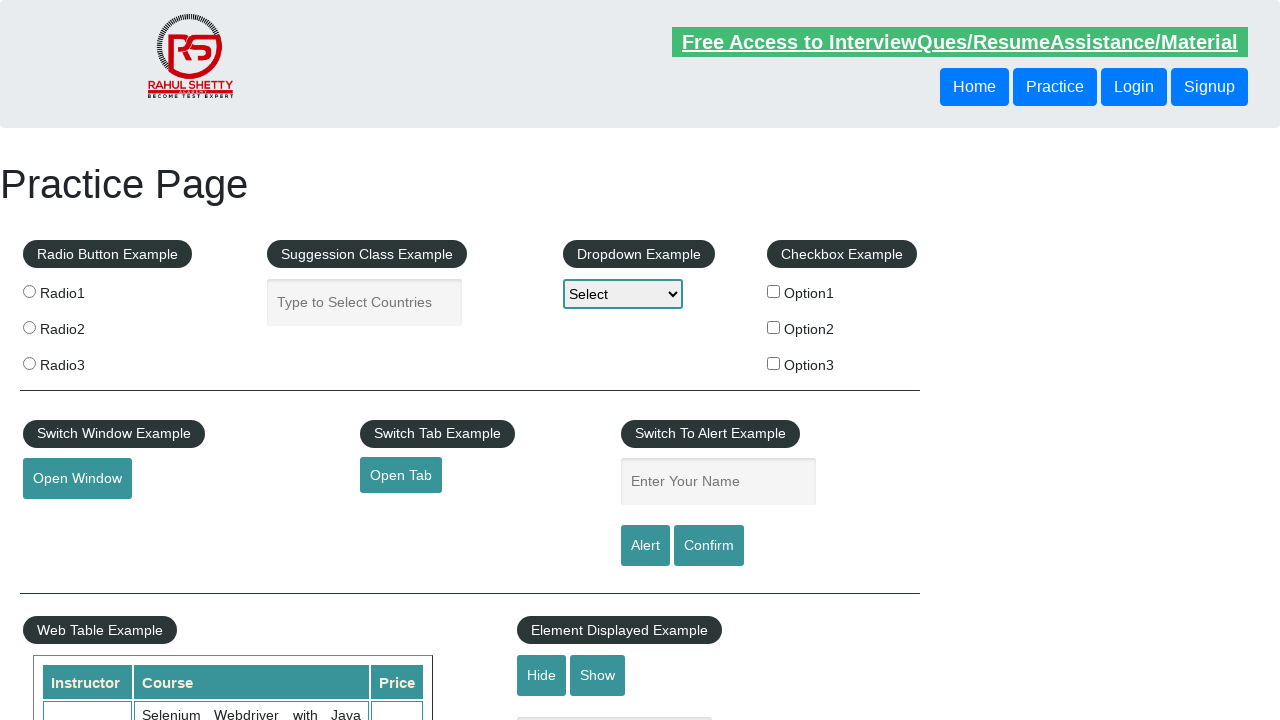

Waited for product table to load
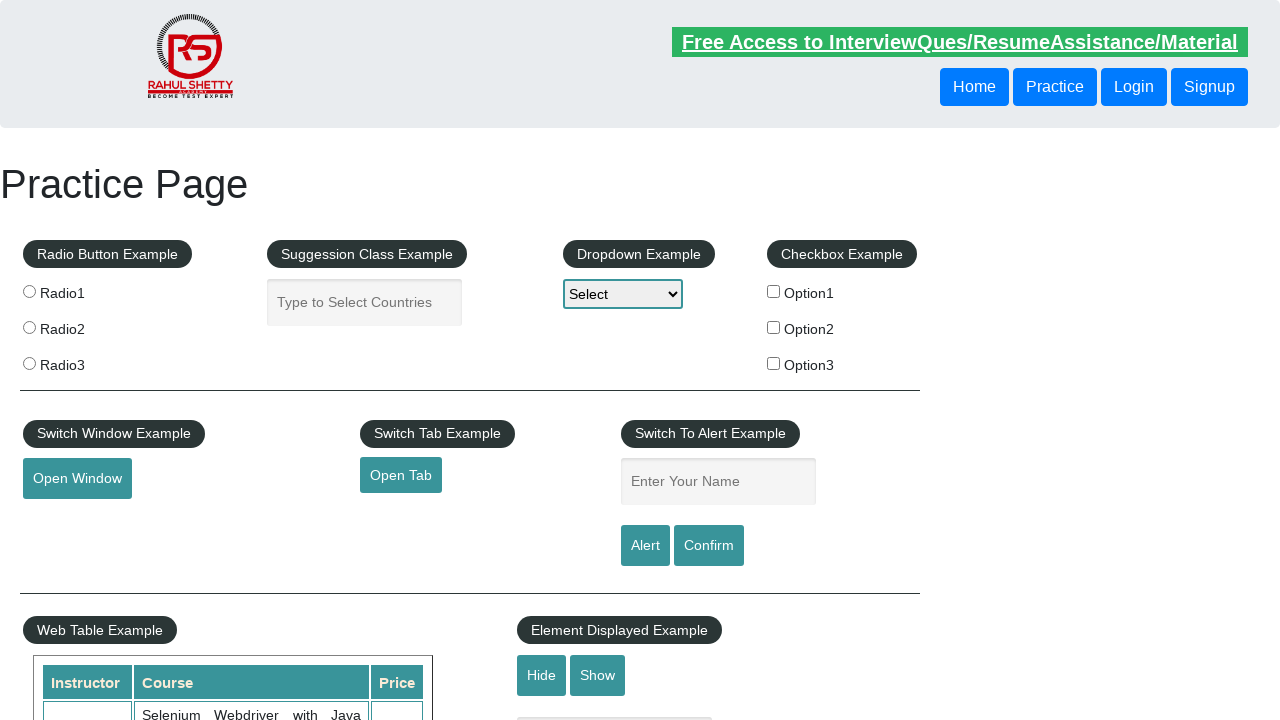

Retrieved row count from first table: 11
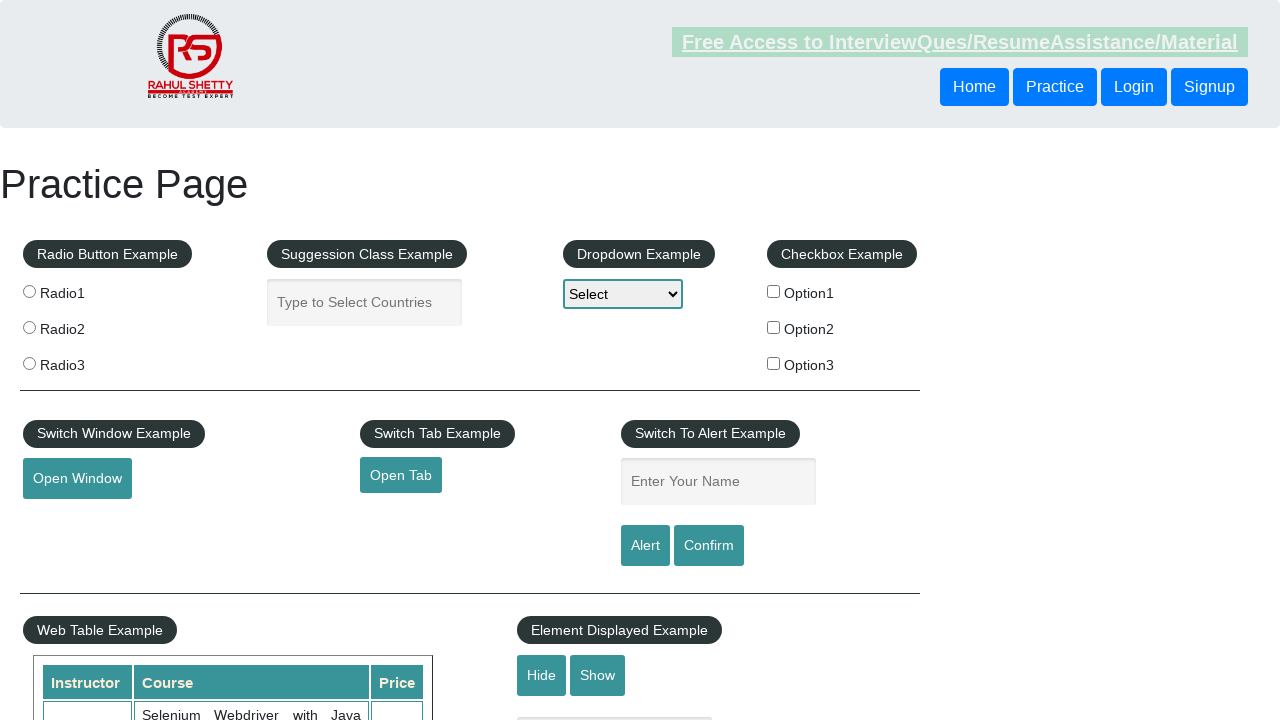

Retrieved column count from first table: 3
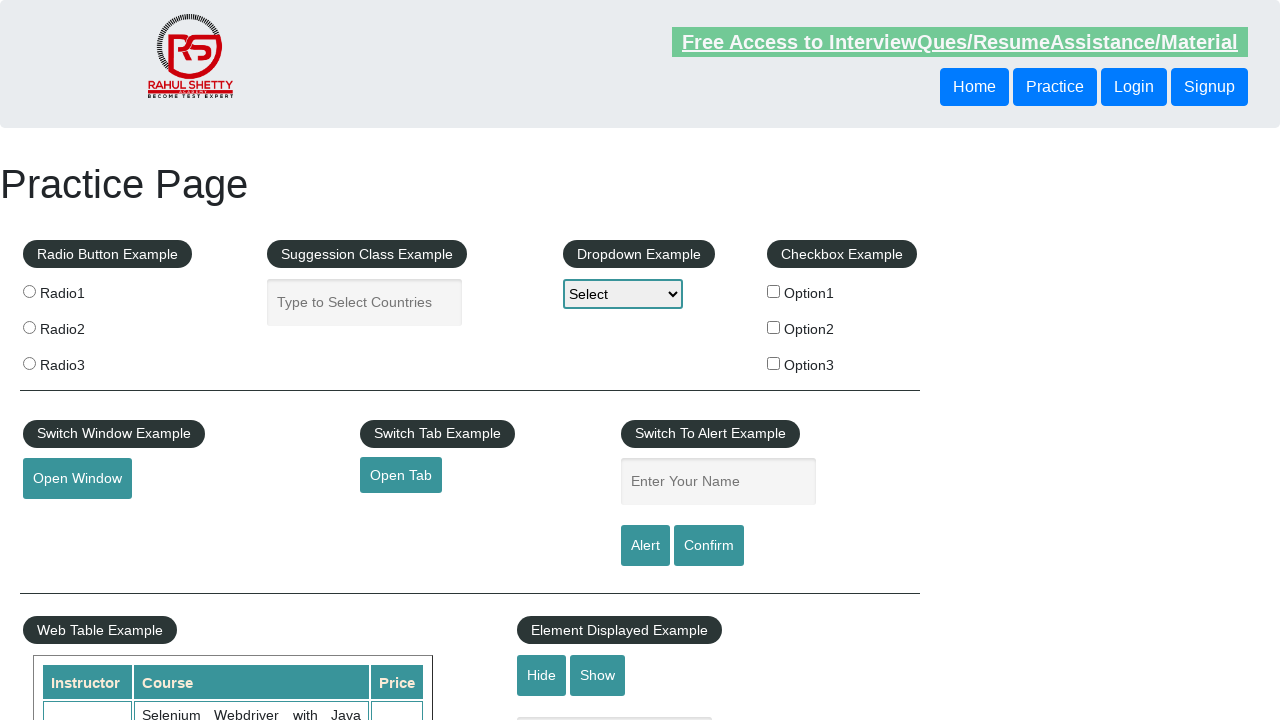

Retrieved total record count from first table: 30
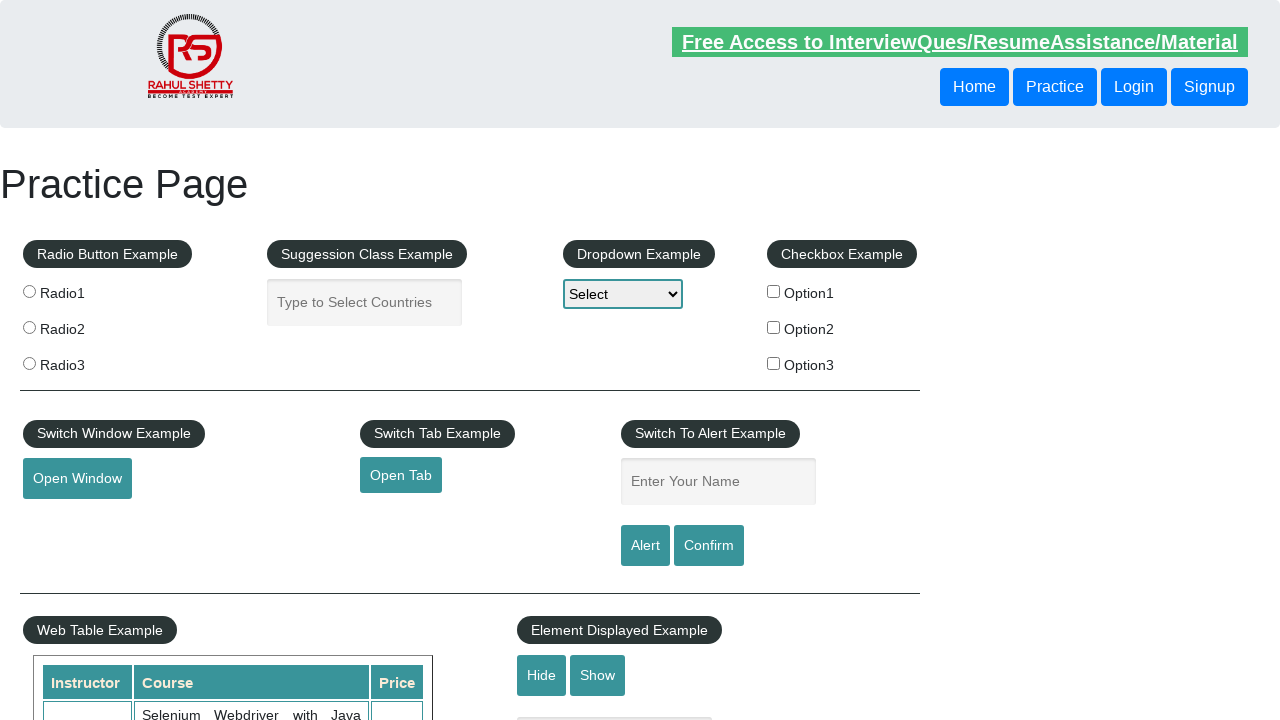

Retrieved specific cell value from first table row 4, column 2: Appium (Selenium) - Mobile Automation Testing from Scratch
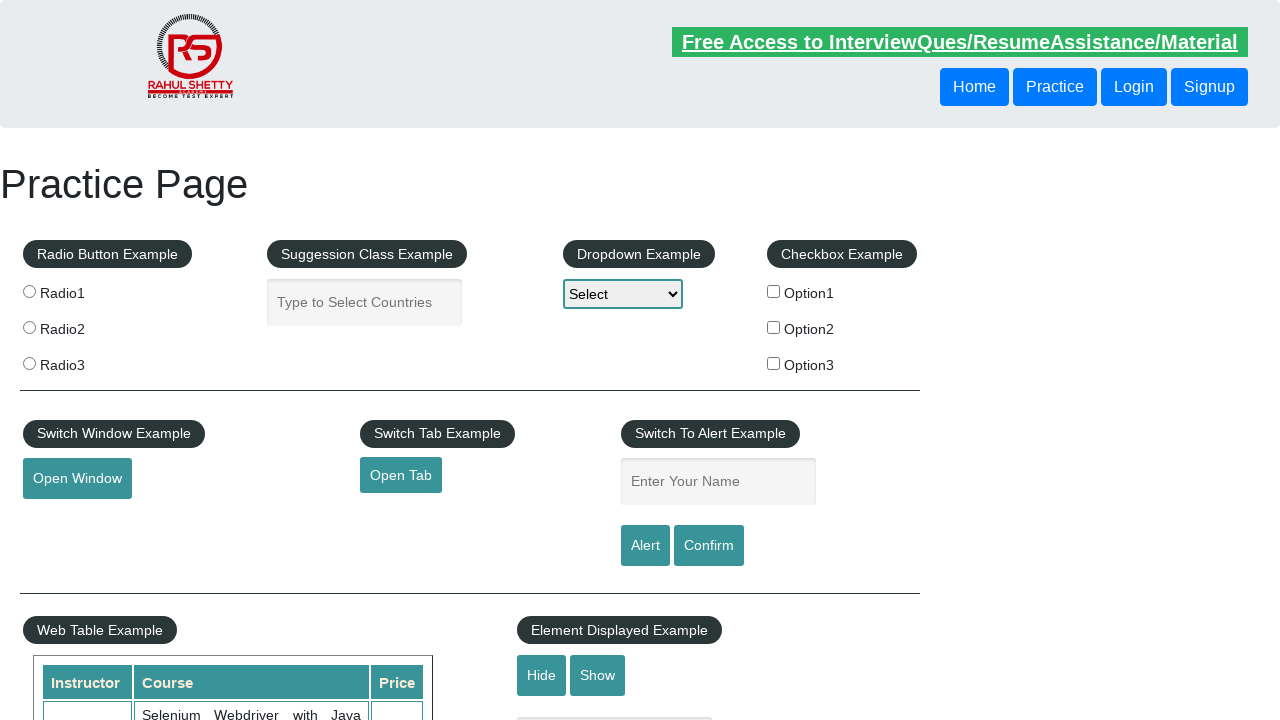

Retrieved row count from second table: 11
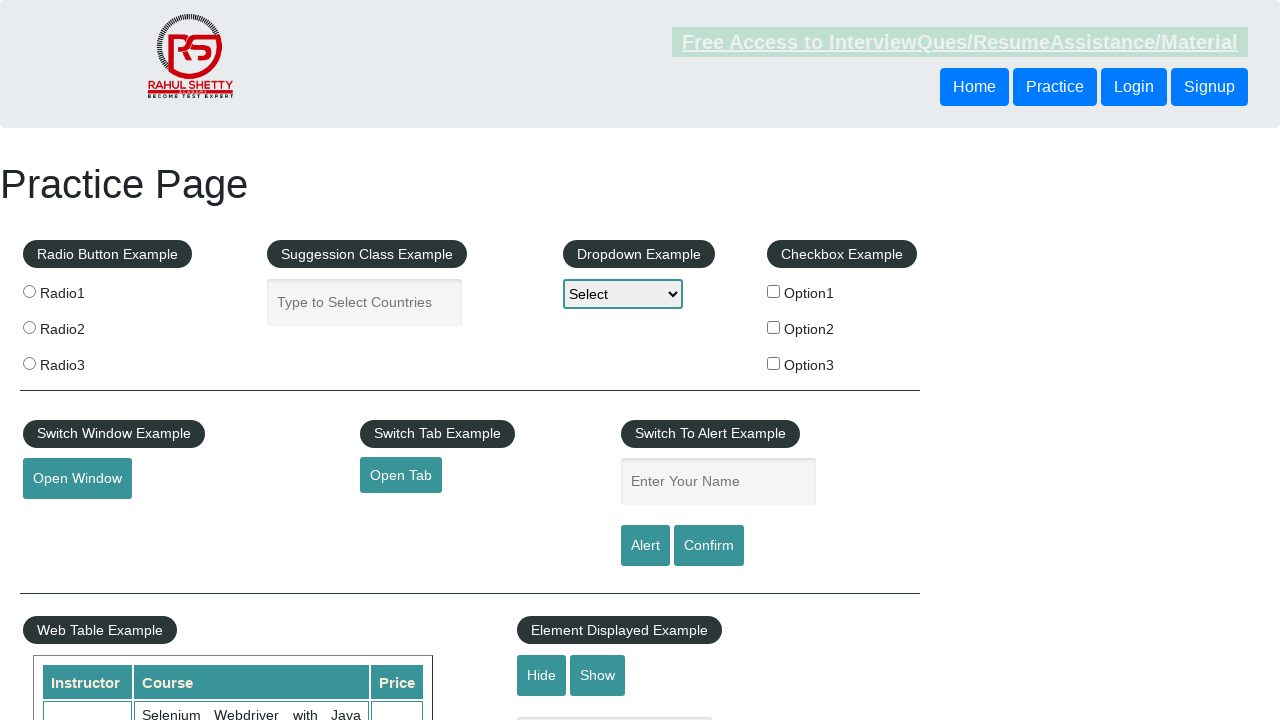

Retrieved column count from second table: 3
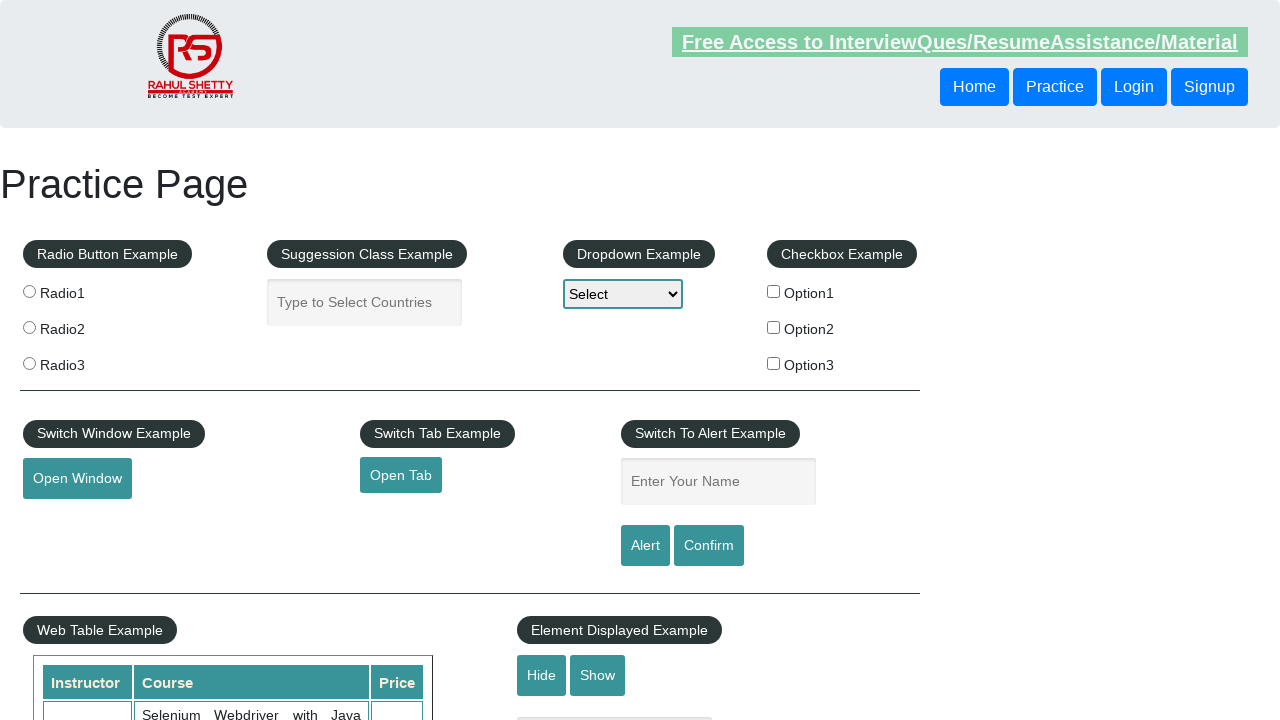

Retrieved total record count from second table: 30
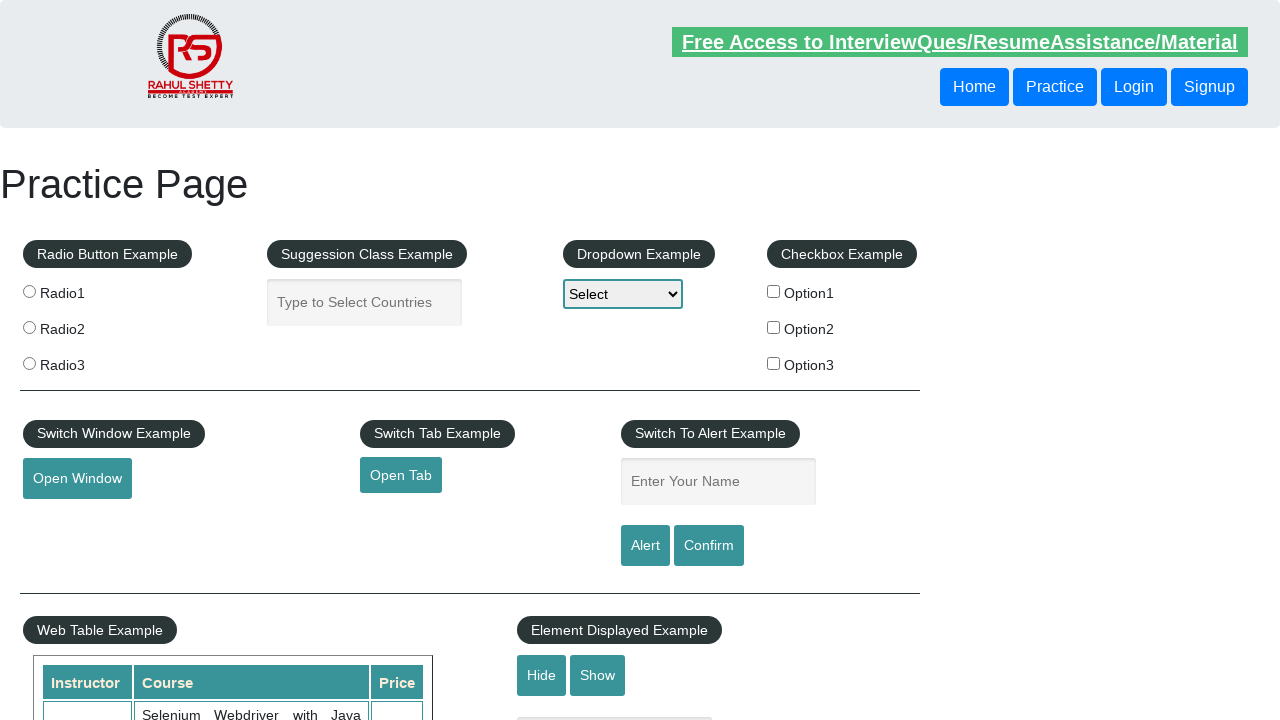

Retrieved specific cell value from second table row 4, column 3: Chennai
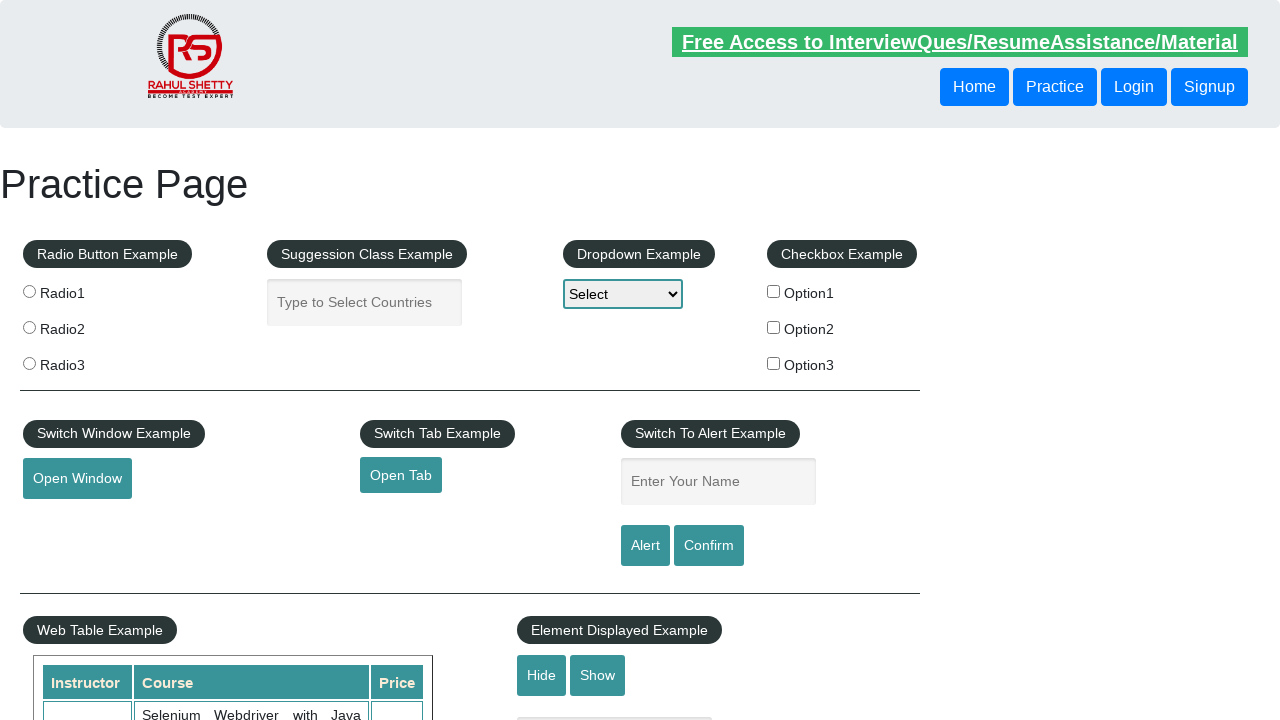

Retrieved all cell data from first table (30 cells)
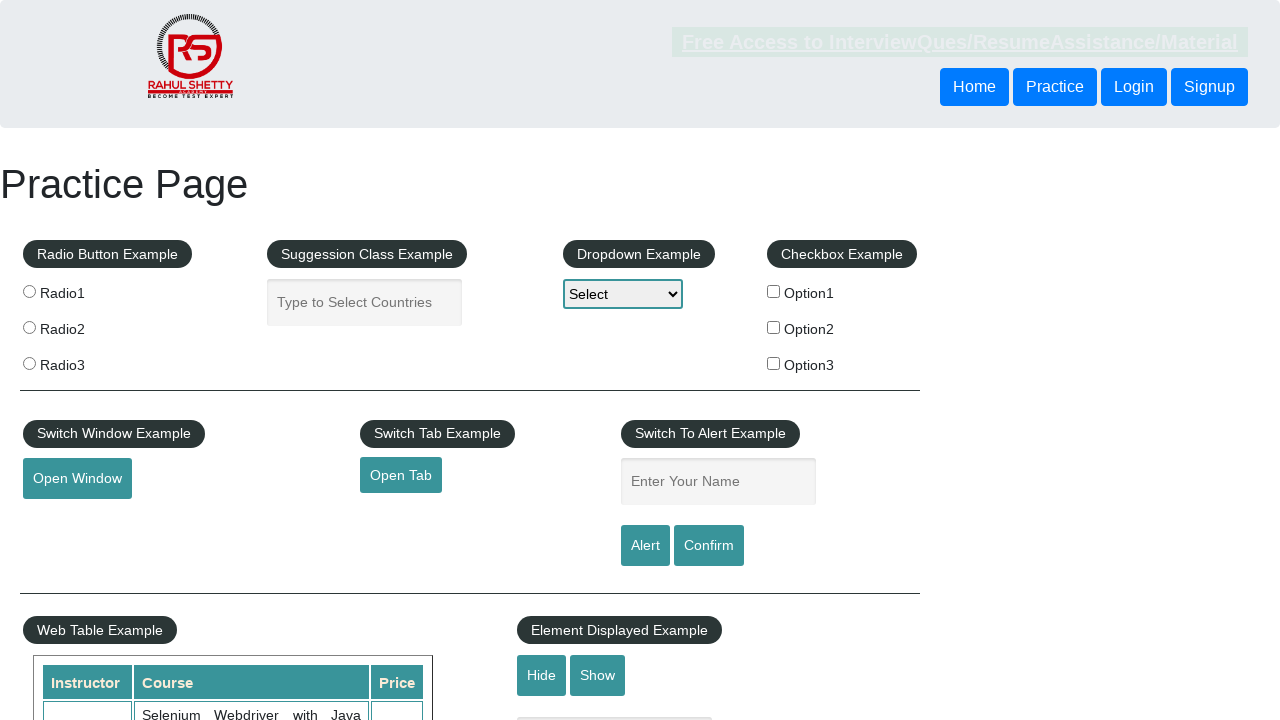

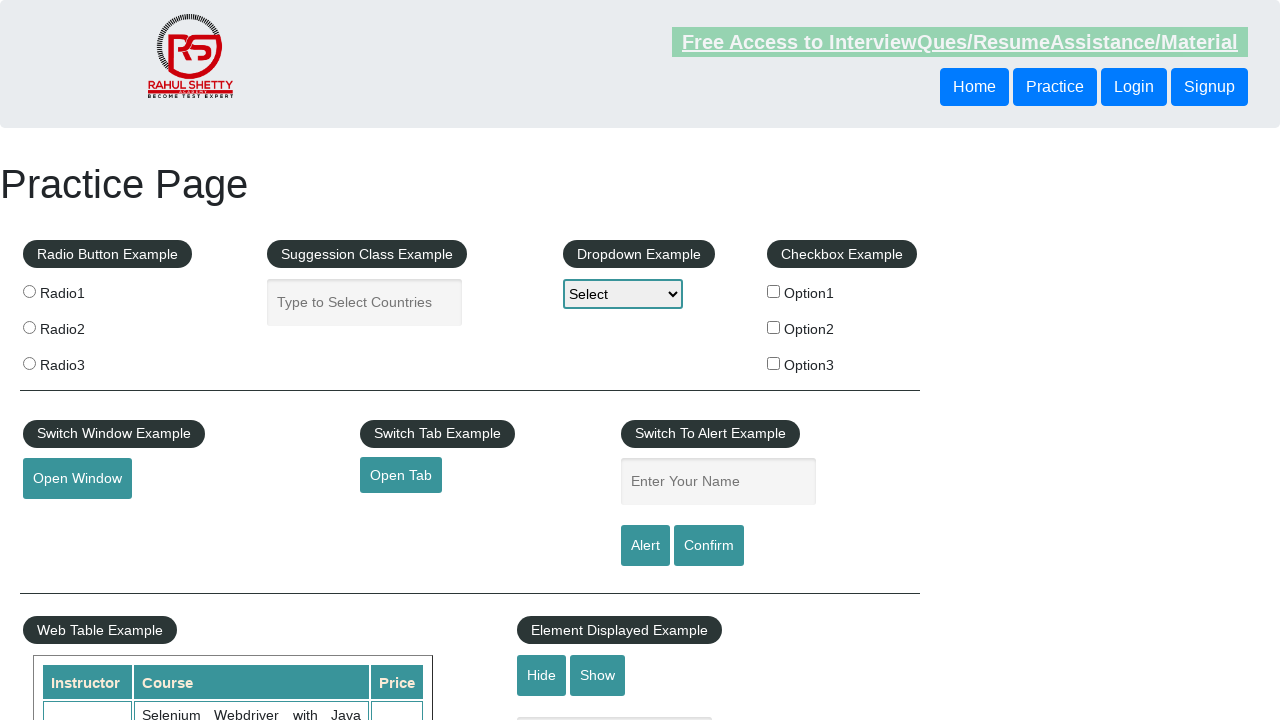